Tests file upload functionality by selecting a file and clicking the upload submit button on the Heroku test application

Starting URL: https://the-internet.herokuapp.com/upload

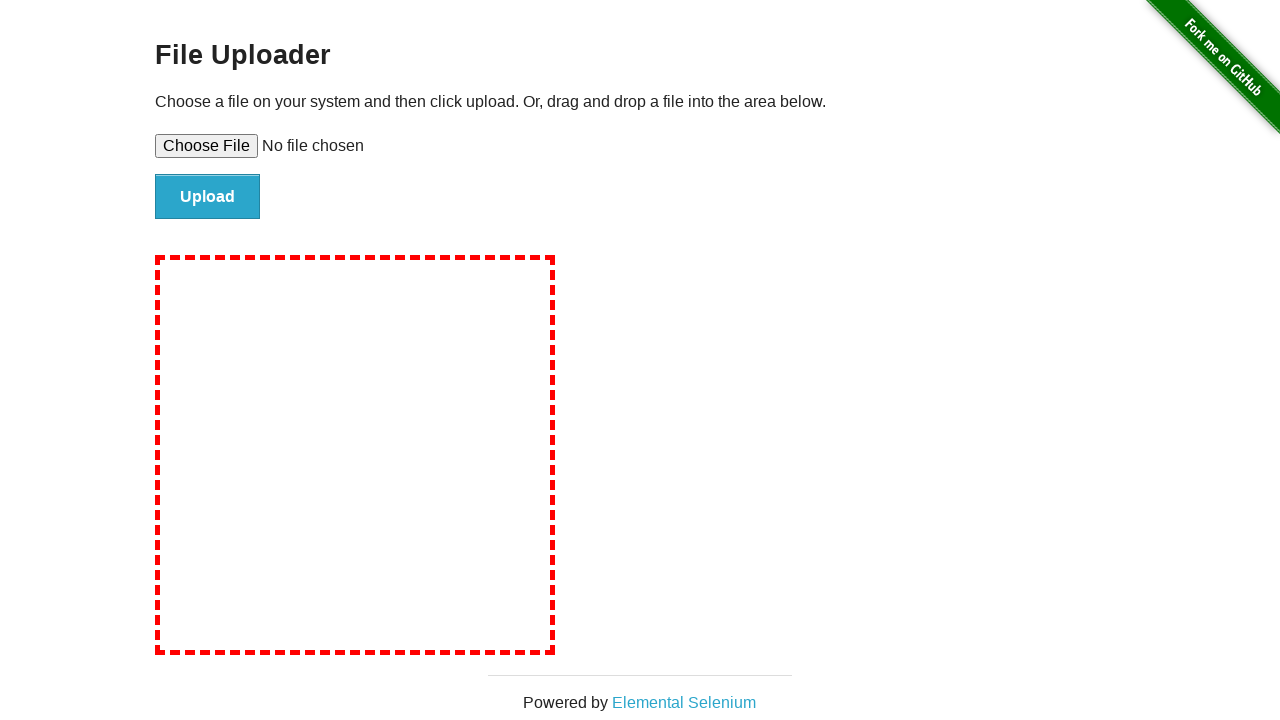

Selected test file for upload
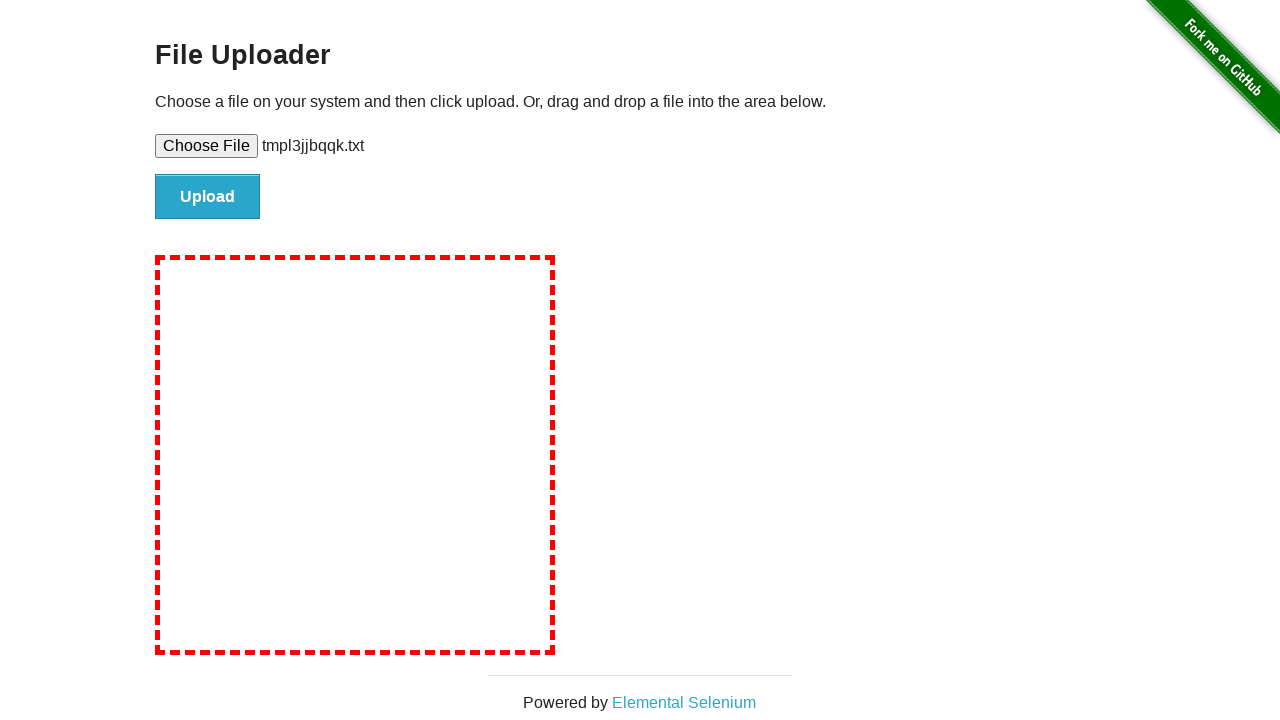

Clicked the upload submit button at (208, 197) on input#file-submit
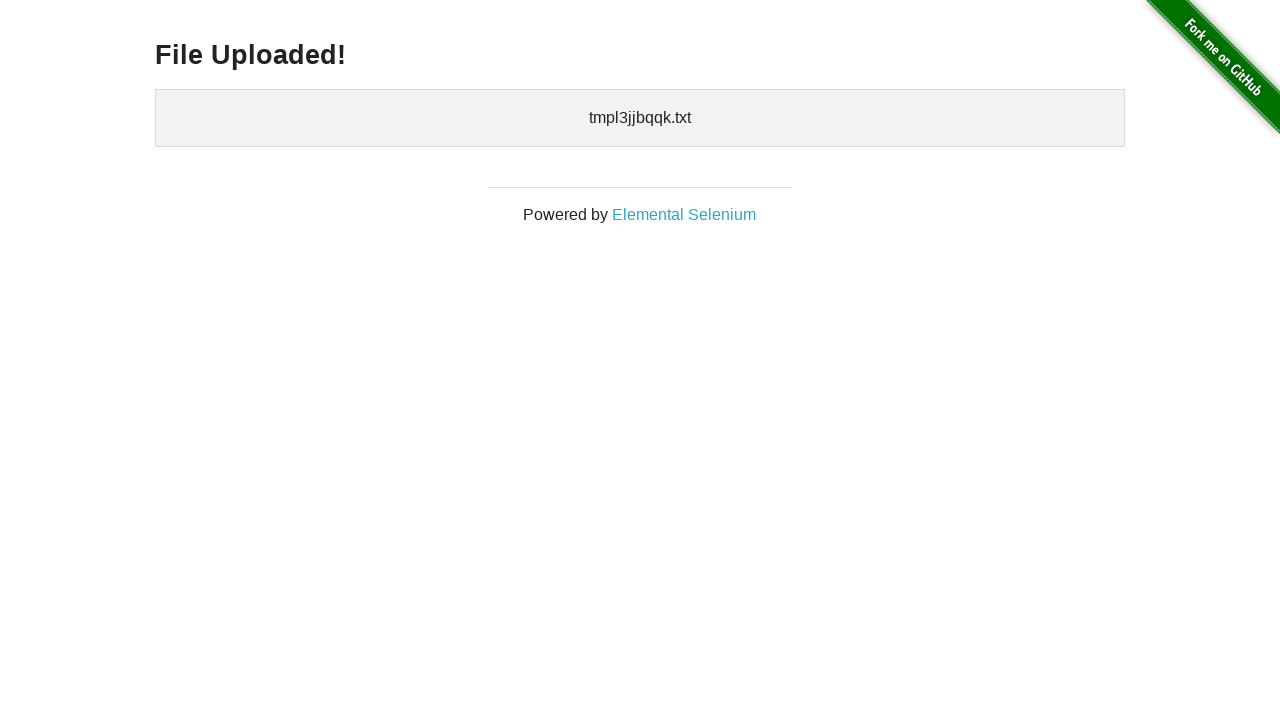

Upload confirmation message appeared
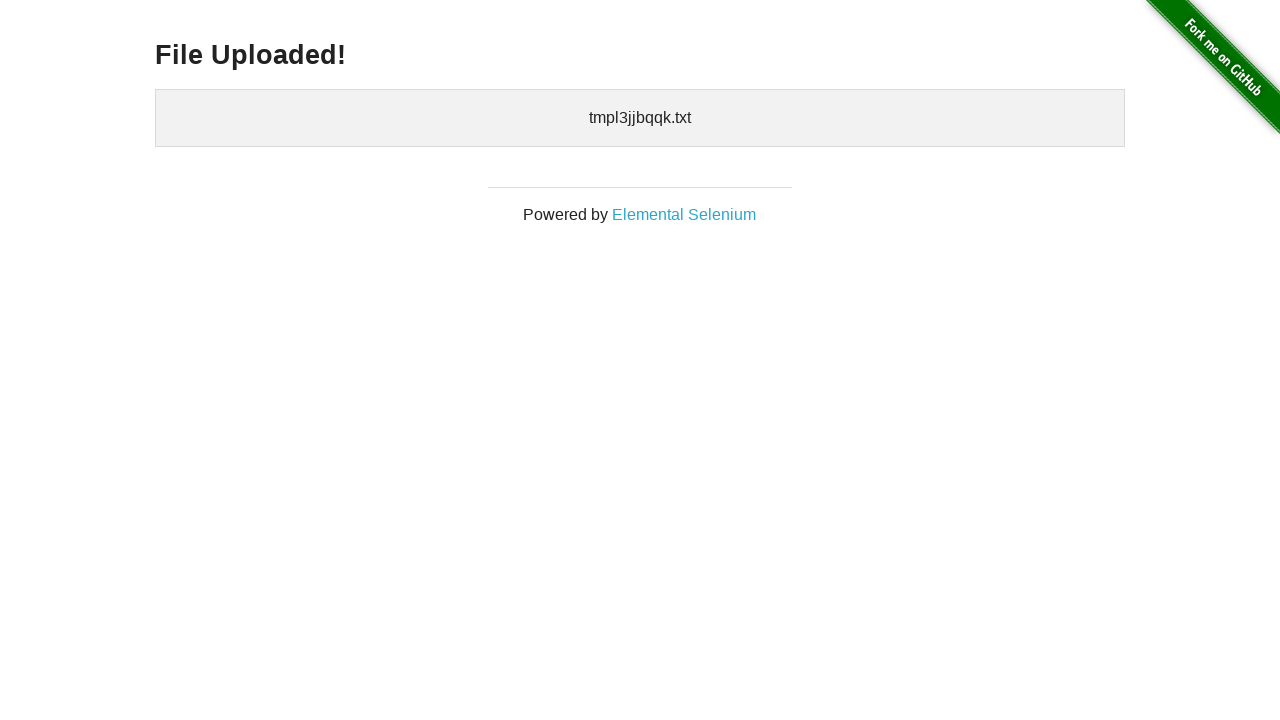

Cleaned up temporary test file
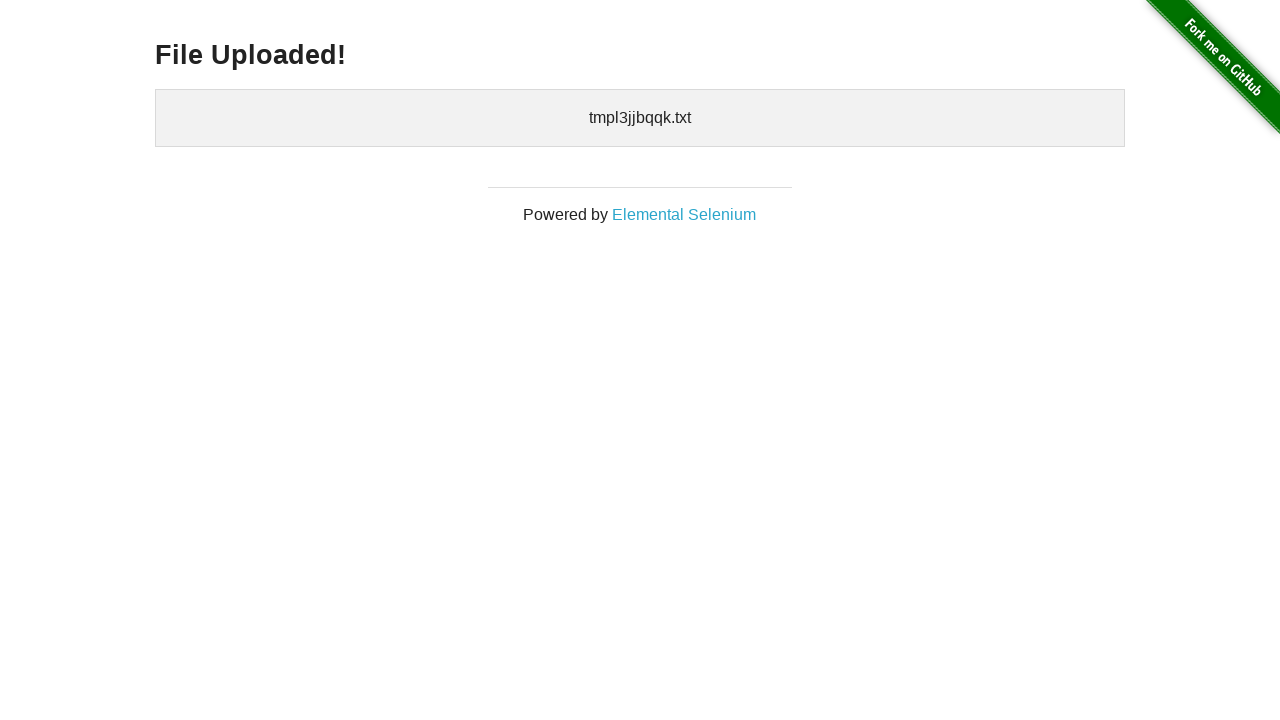

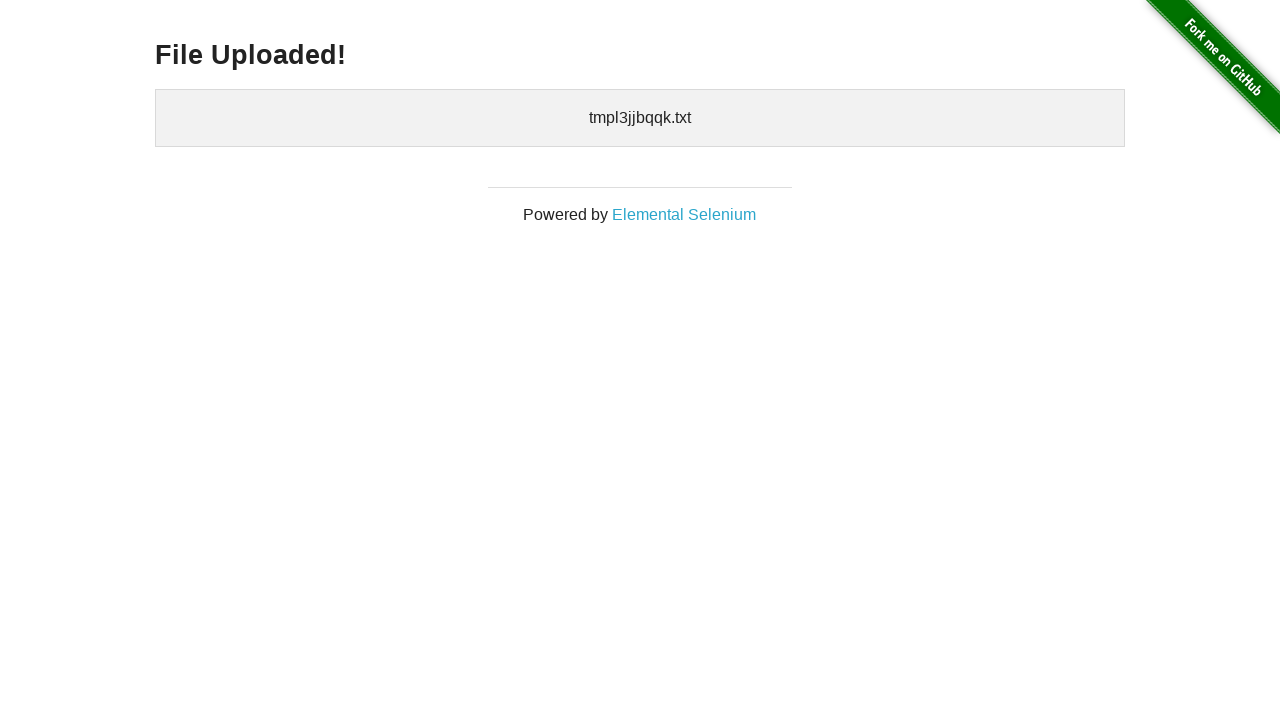